Solves a mathematical problem on a form by reading a value, calculating a result using logarithm, filling the answer, selecting checkboxes and radio buttons, then submitting the form

Starting URL: http://suninjuly.github.io/math.html

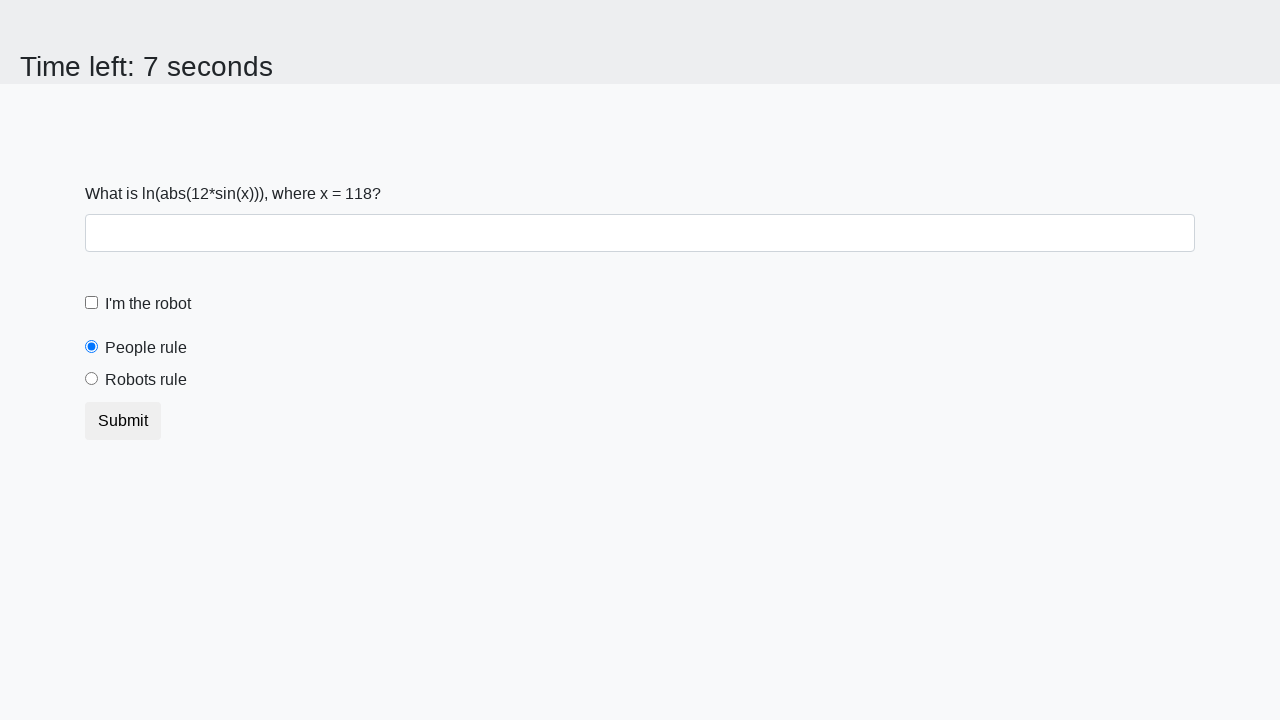

Located and read the mathematical value x from the input element
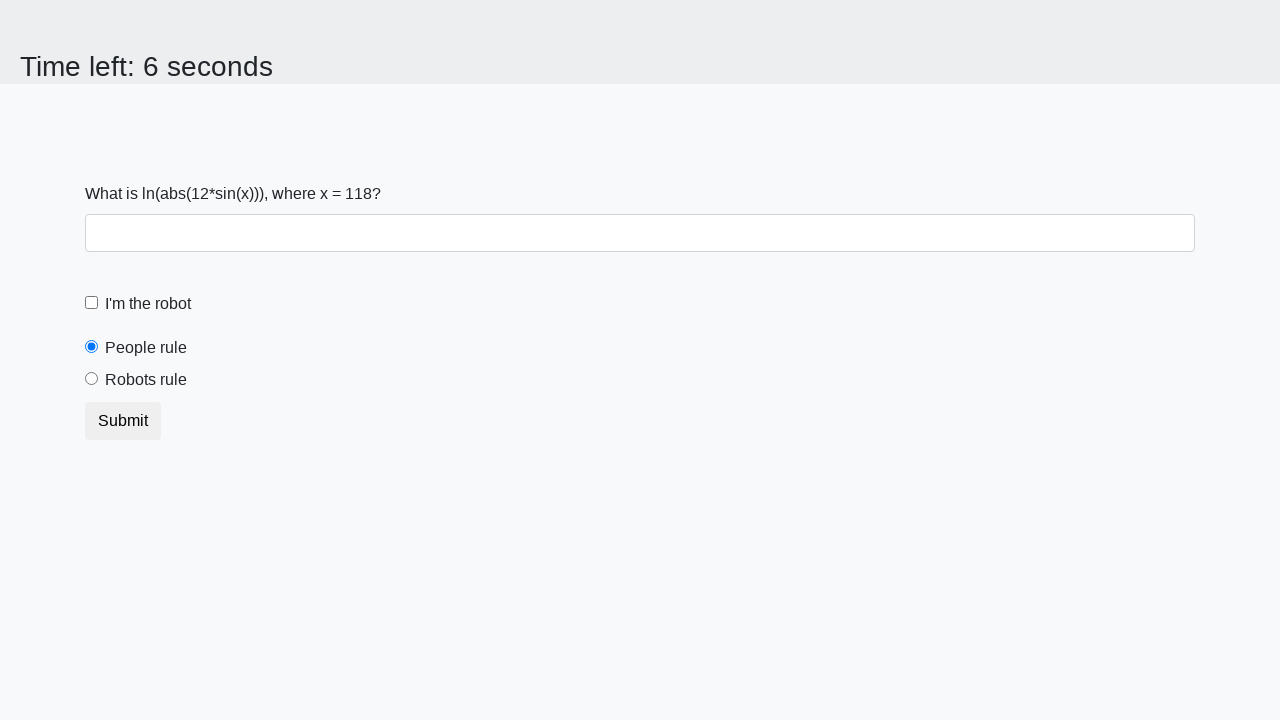

Calculated logarithmic result using formula log(|12*sin(x)|)
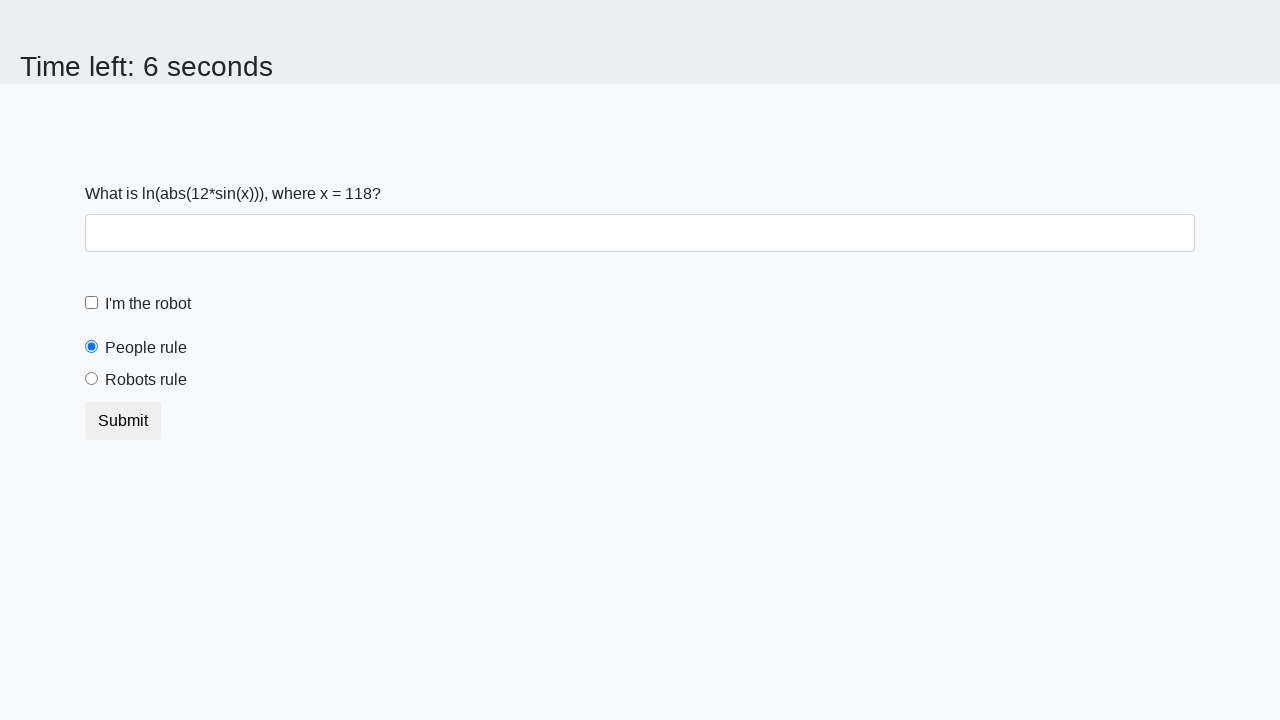

Filled the answer field with the calculated result on [id='answer']
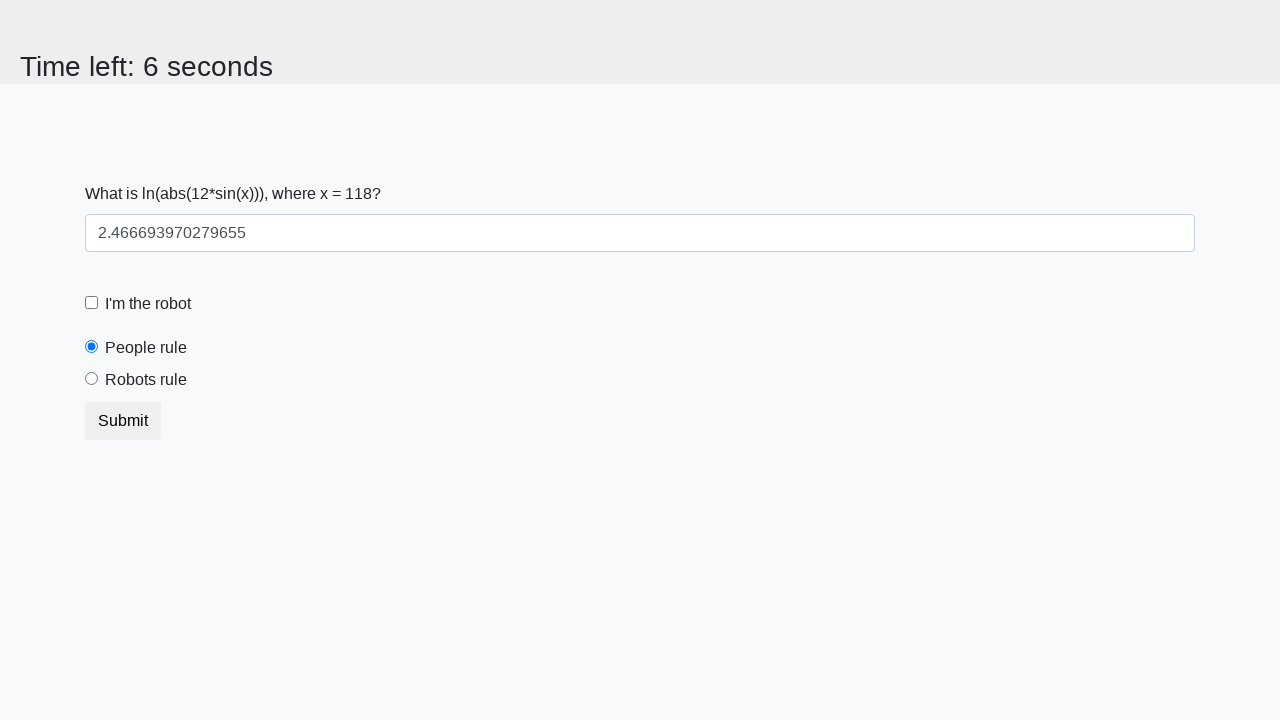

Clicked the 'I'm the robot' checkbox at (92, 303) on [id='robotCheckbox']
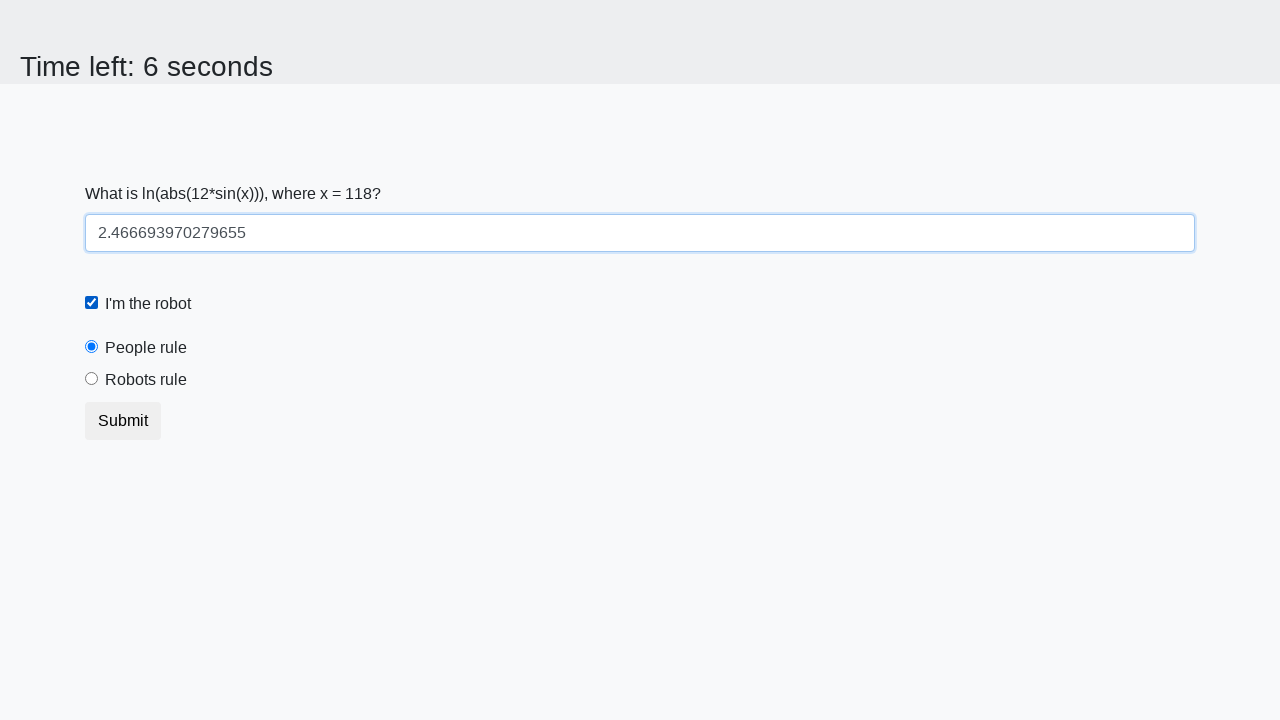

Verified that 'People rule' radio button is selected by default
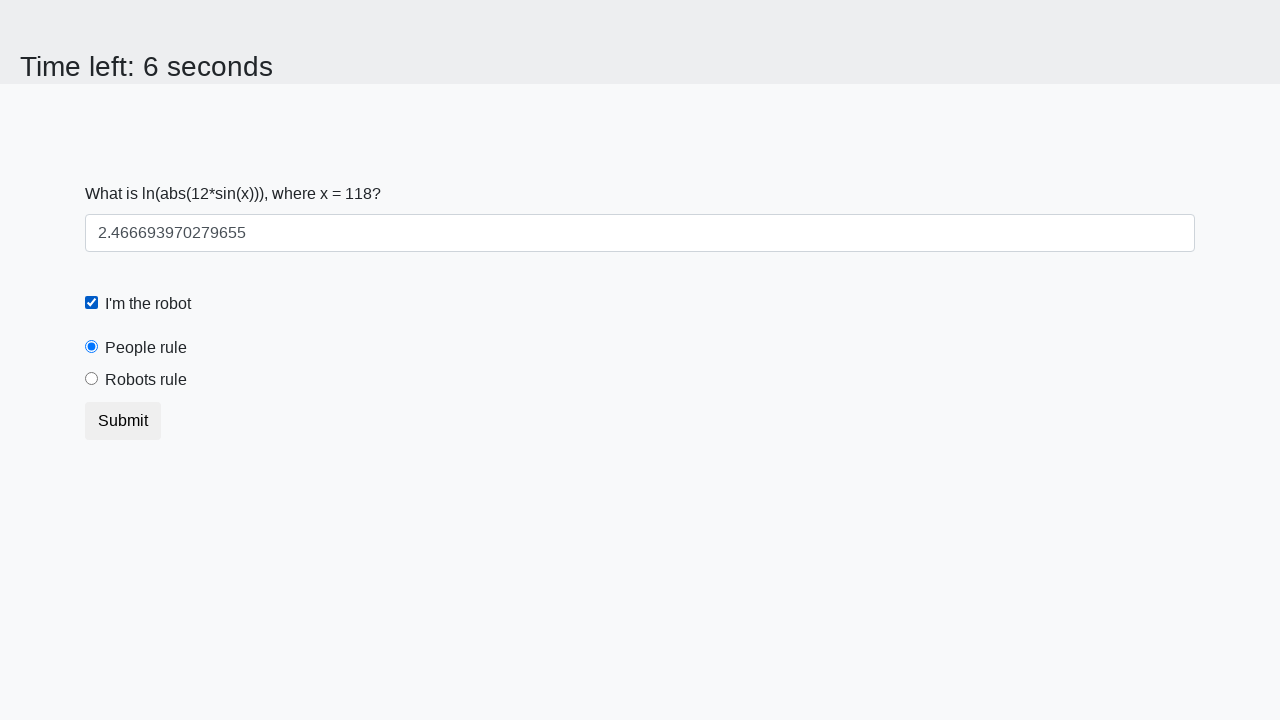

Verified that 'Robots rule' radio button is not selected by default
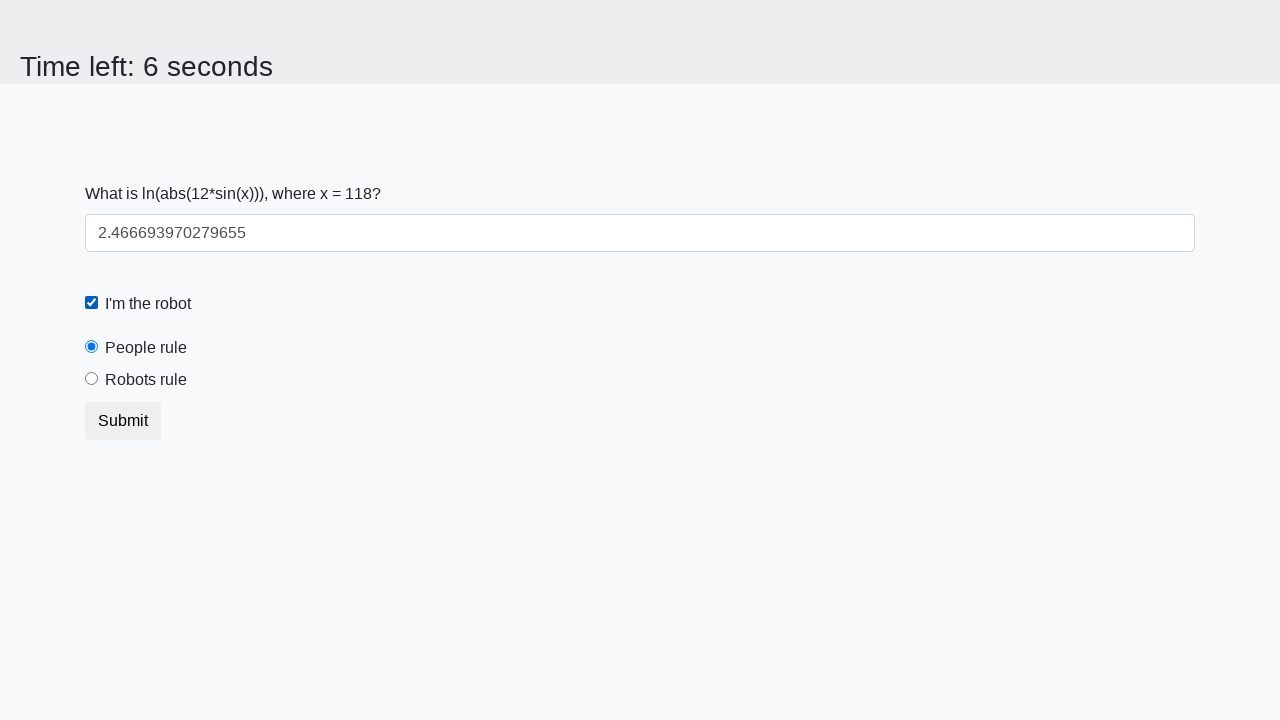

Clicked the 'Robots rule!' radio button at (92, 379) on [id='robotsRule']
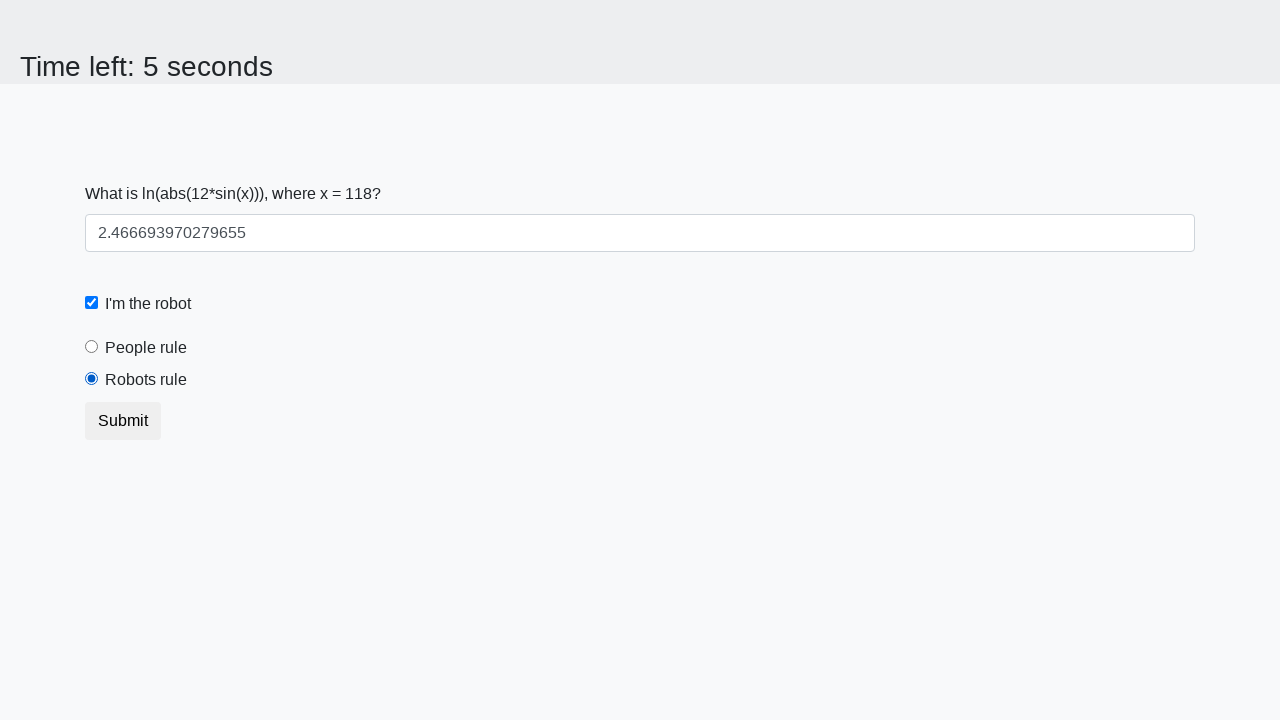

Clicked the submit button to submit the form at (123, 421) on button.btn
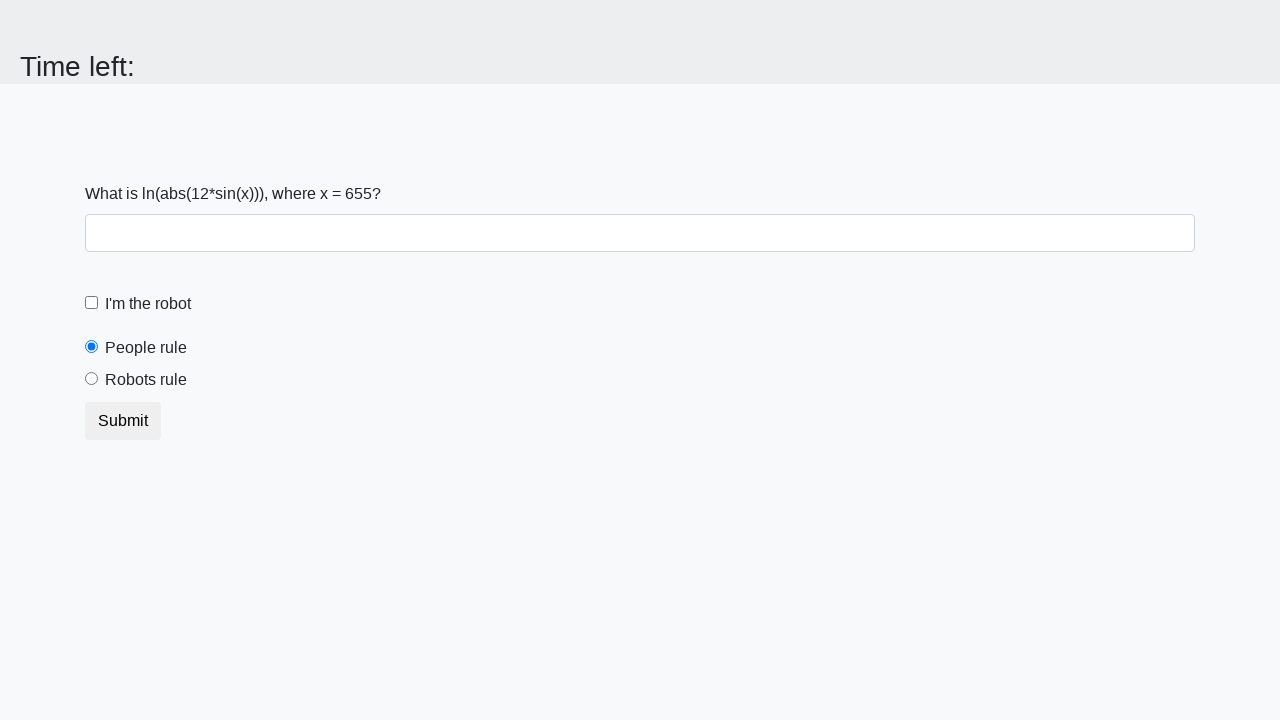

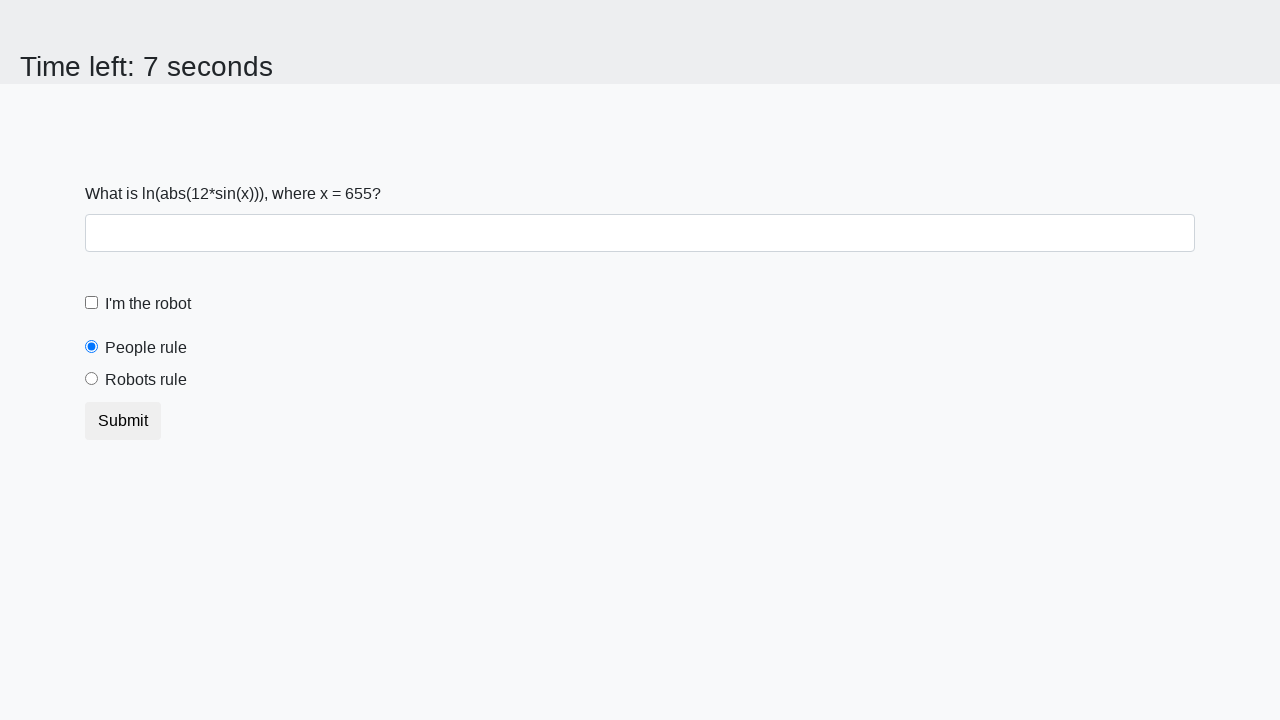